Tests clicking a Register button using the getByRole locator on a registration page

Starting URL: https://material.playwrightvn.com/01-xpath-register-page.html

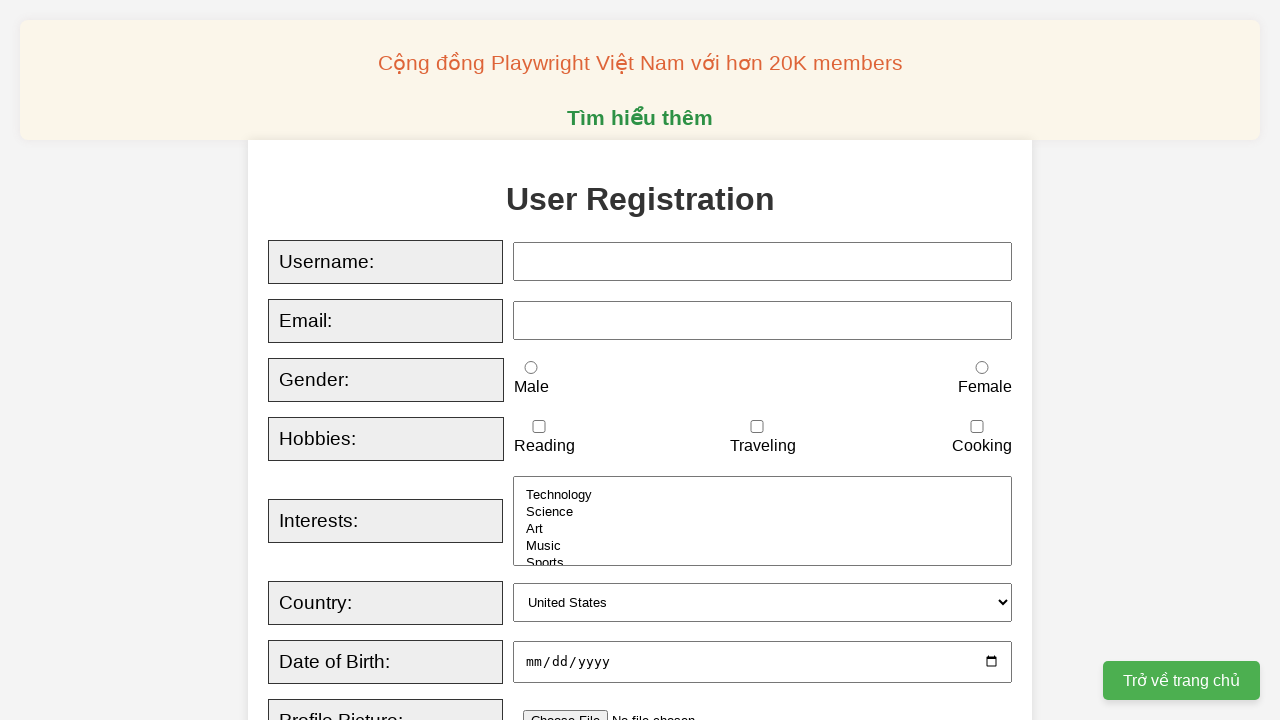

Clicked Register button using getByRole locator at (528, 360) on internal:role=button[name="Register"i]
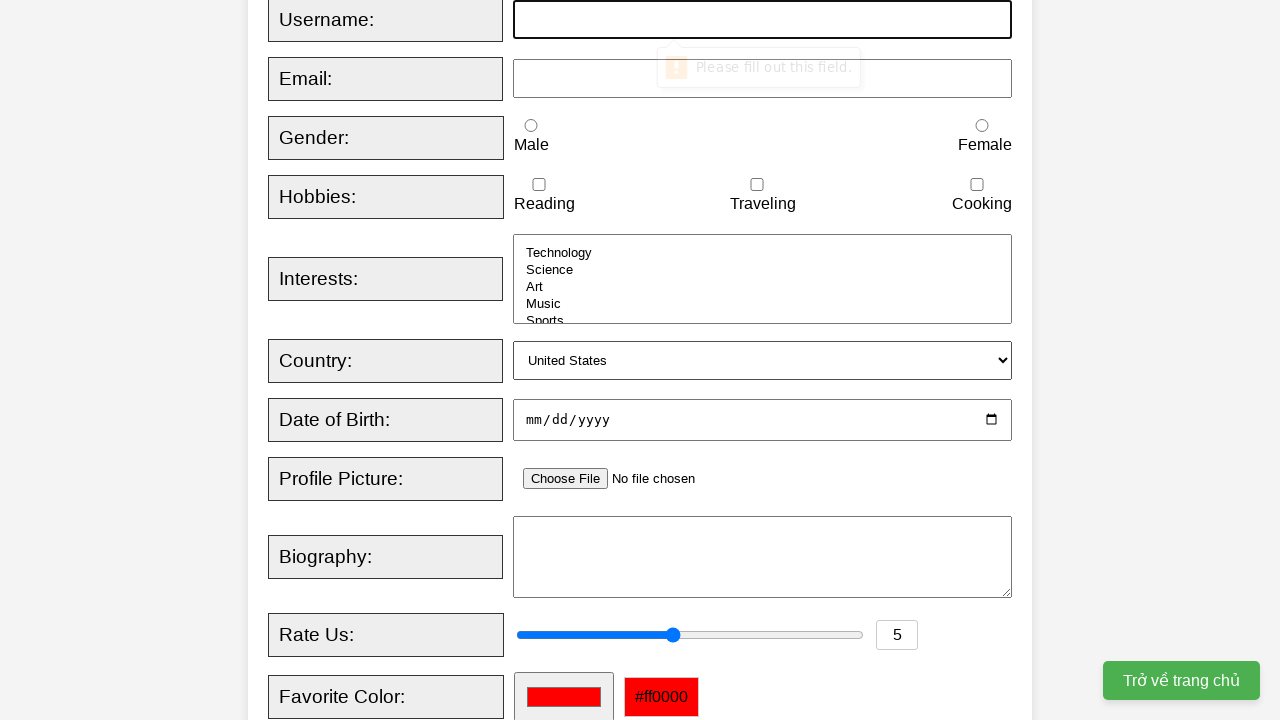

Waited 3 seconds for page to process the click
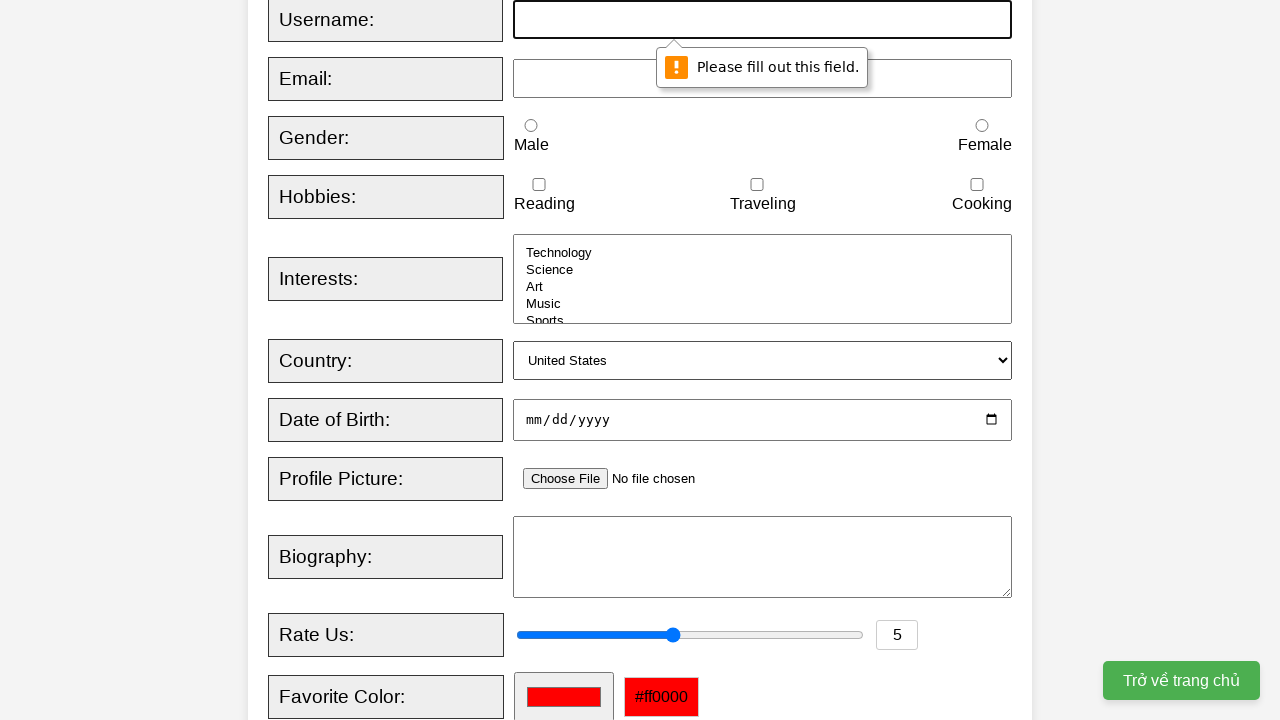

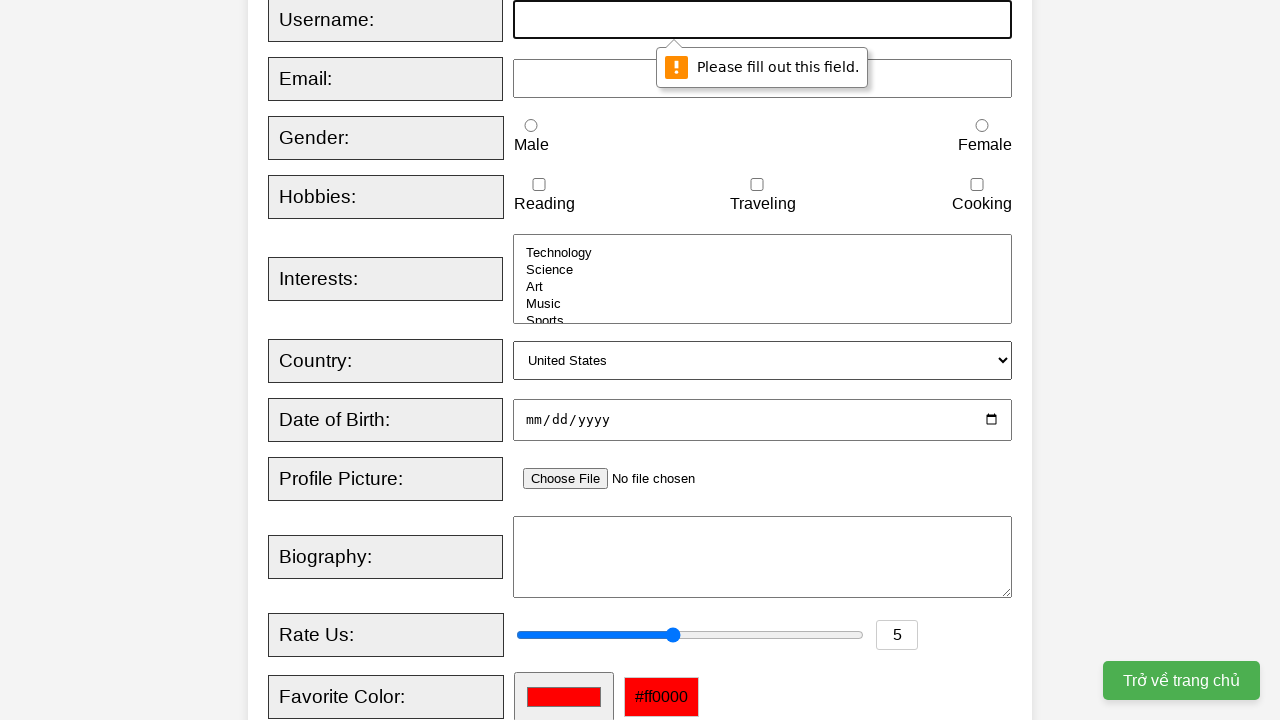